Tests multi-window handling by clicking a link that opens a new window and switching to it.

Starting URL: https://the-internet.herokuapp.com/windows

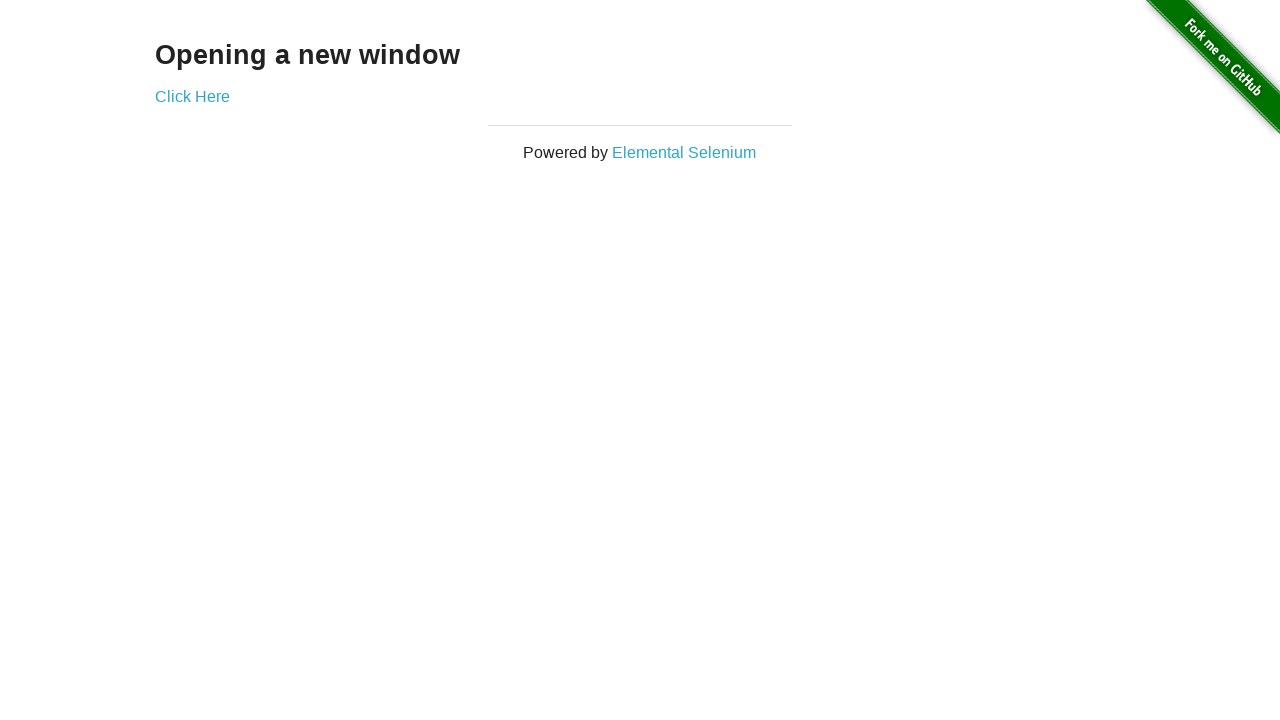

Clicked 'Click Here' link to open new window at (192, 96) on text=Click Here
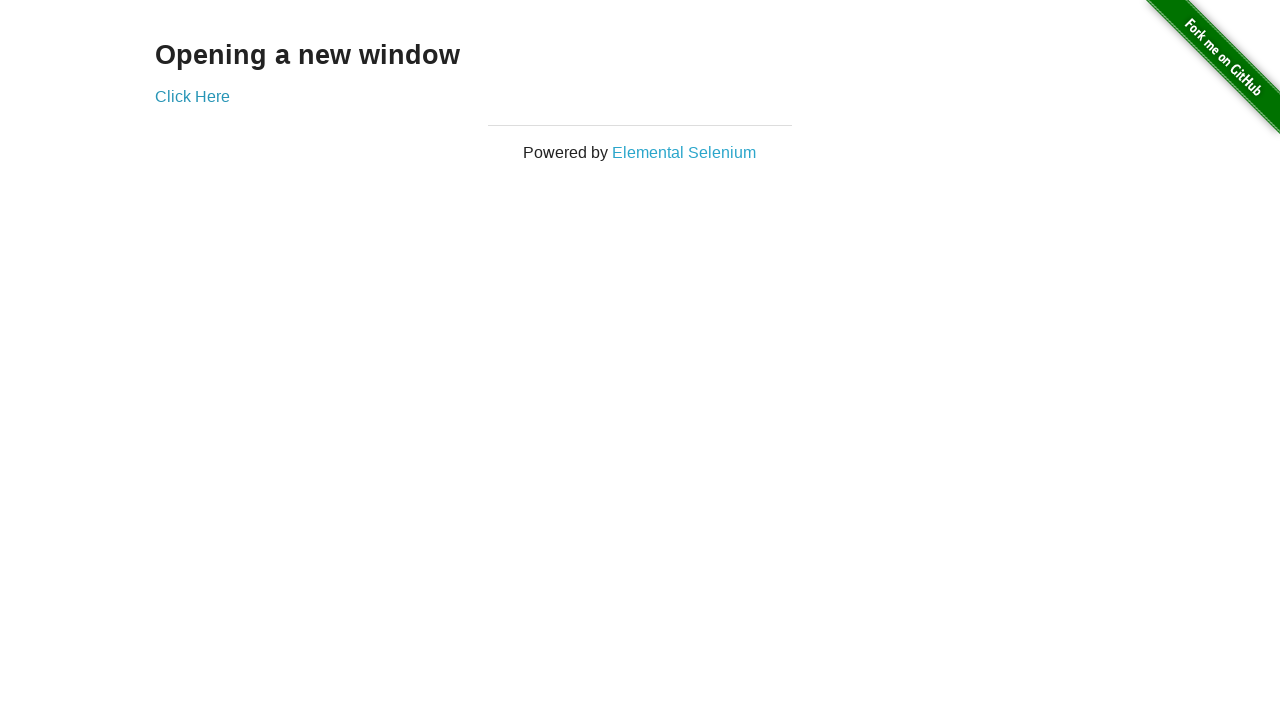

New window opened and captured
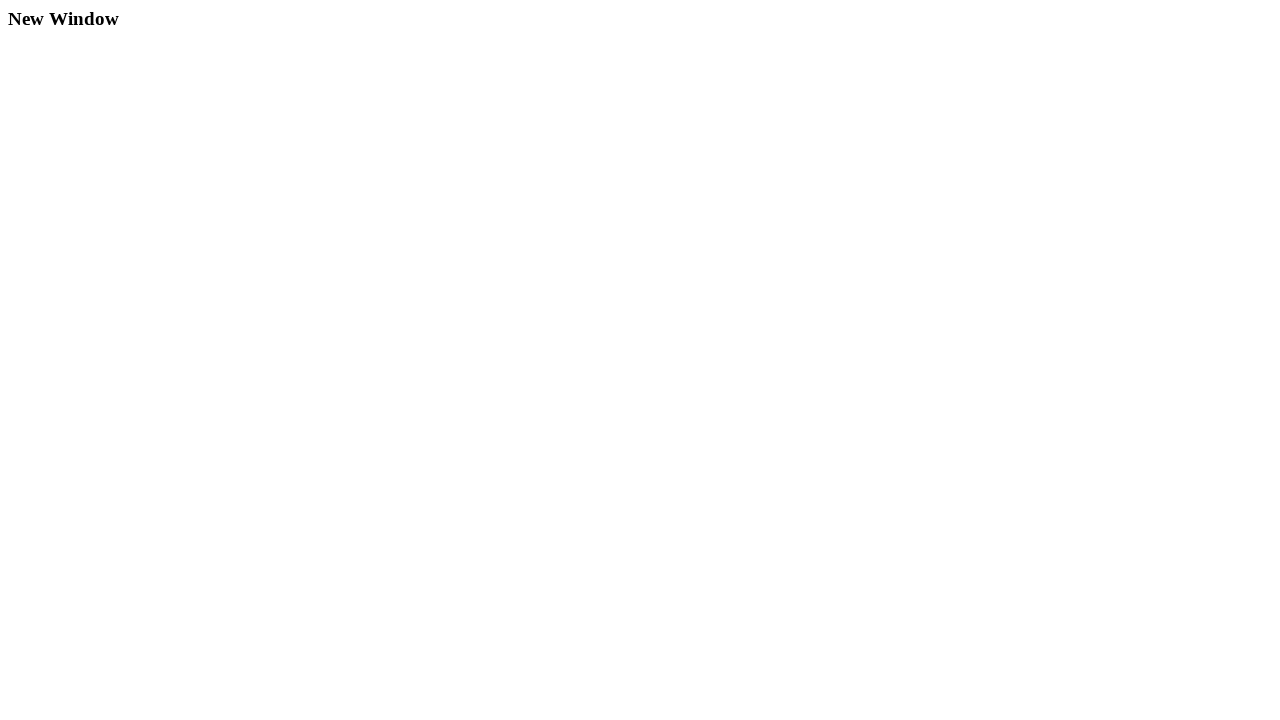

New window loaded and h3 element found
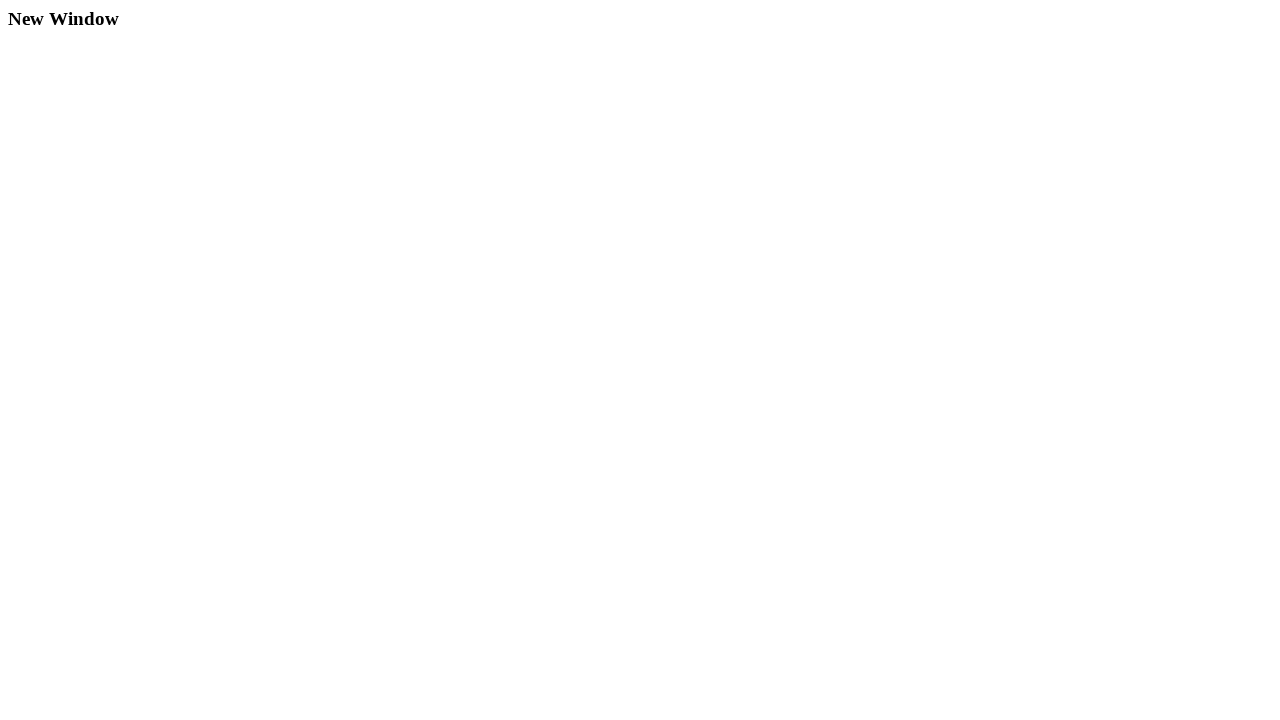

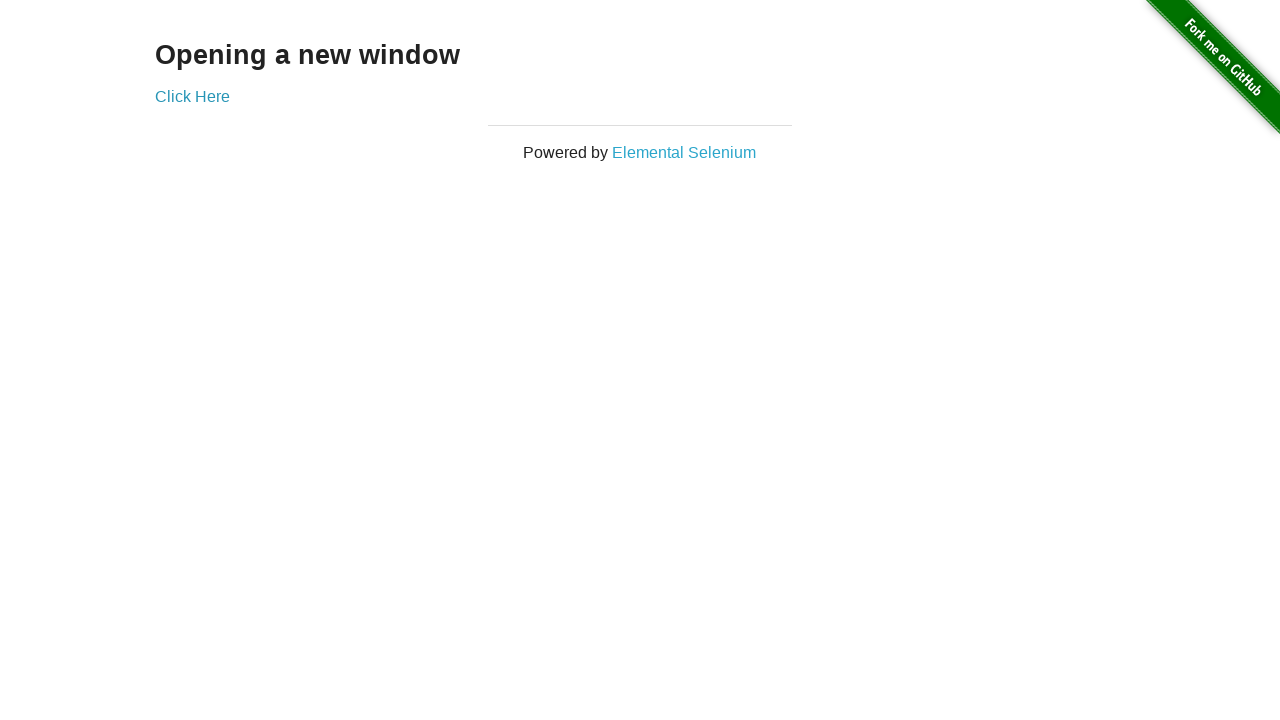